Tests table sorting functionality by clicking on the fruit column header and verifying the data is sorted in descending order.

Starting URL: https://rahulshettyacademy.com/seleniumPractise/#/offers

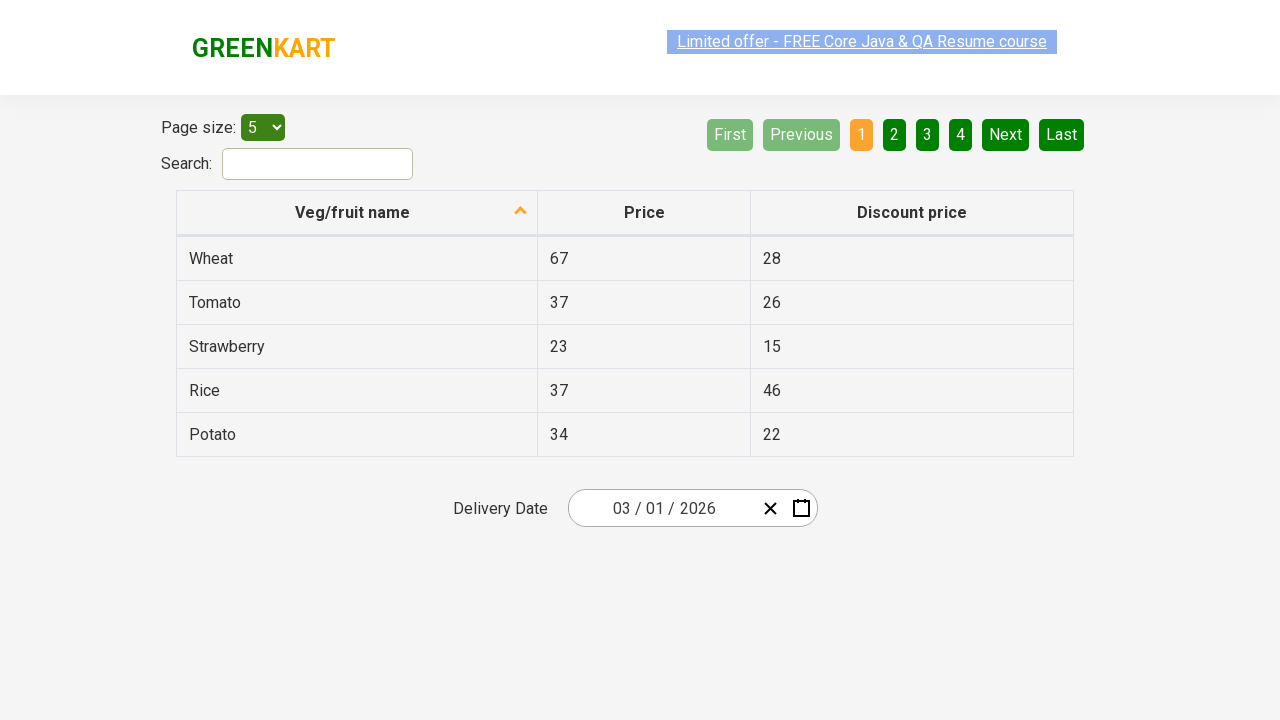

Waited for table to load - fruit column visible
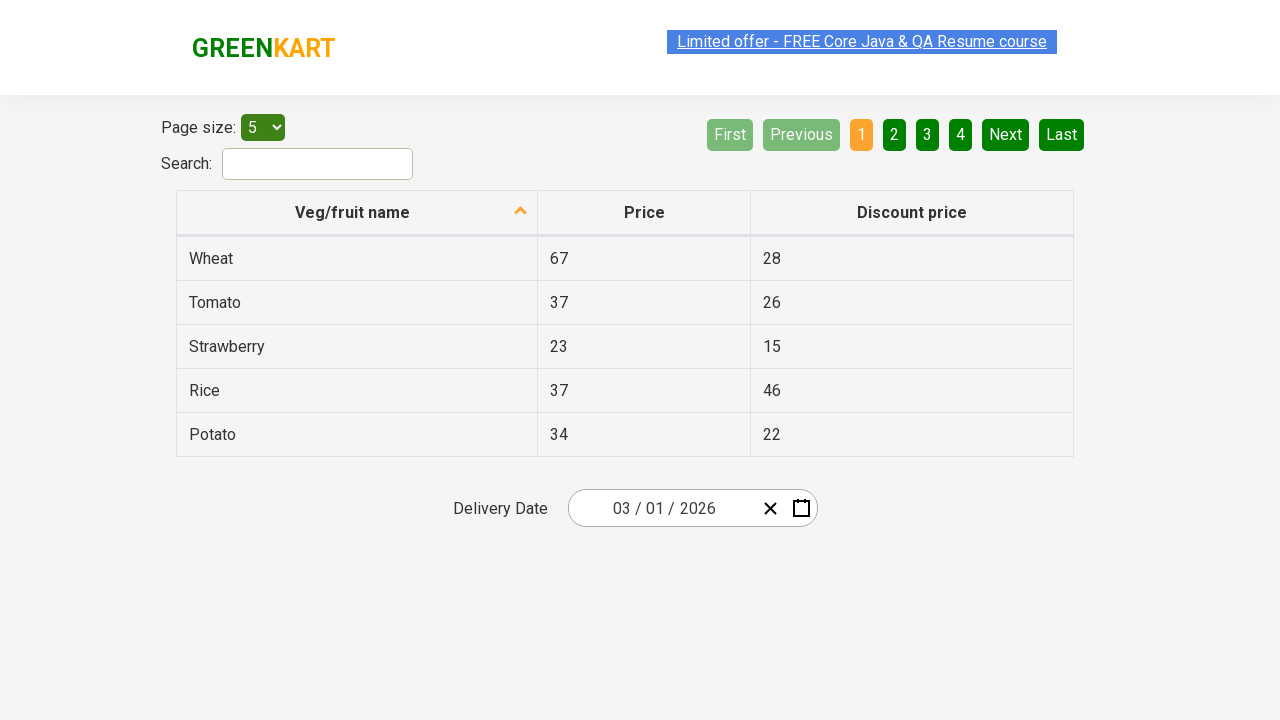

Clicked on fruit column header to sort at (644, 213) on tr th:nth-child(2)
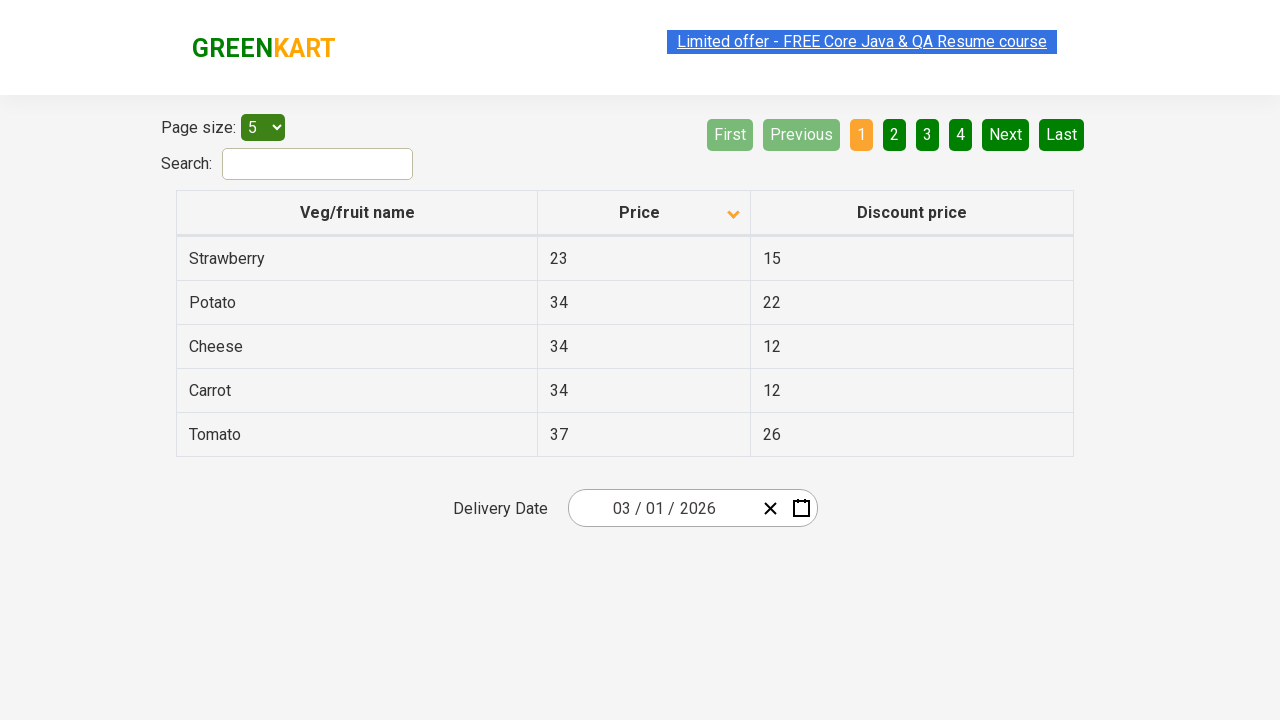

Waited for sort operation to complete
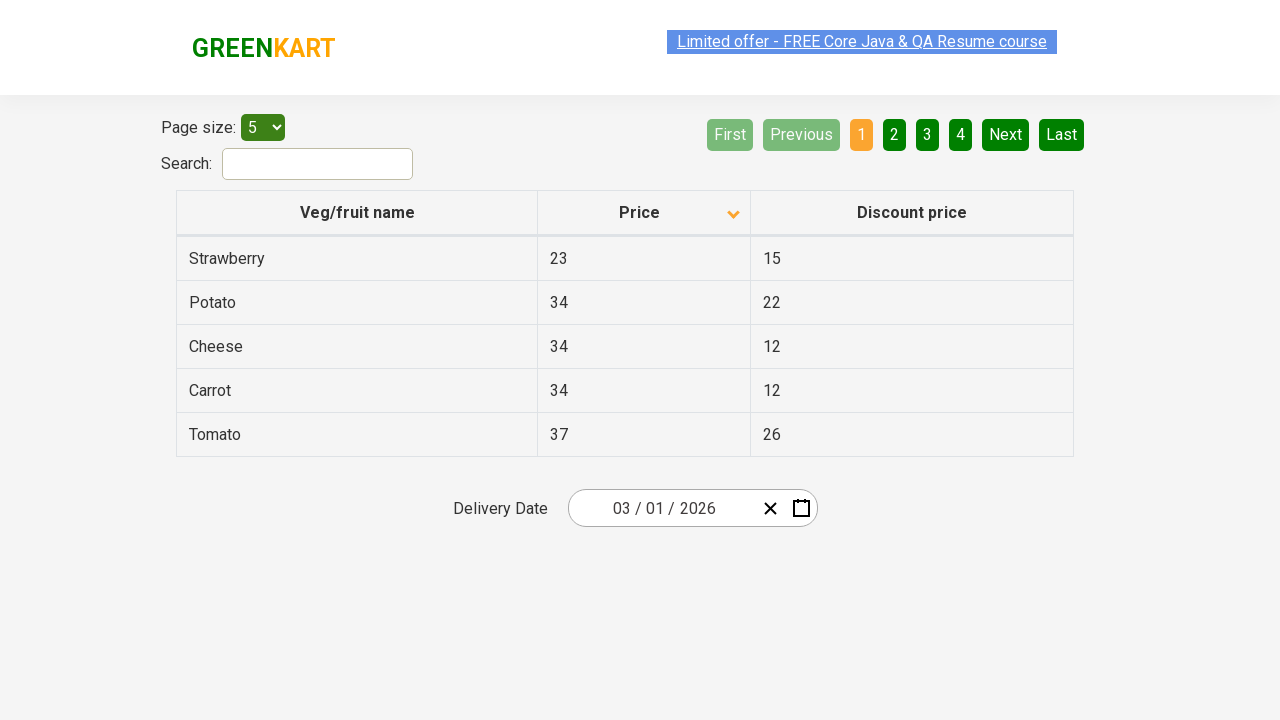

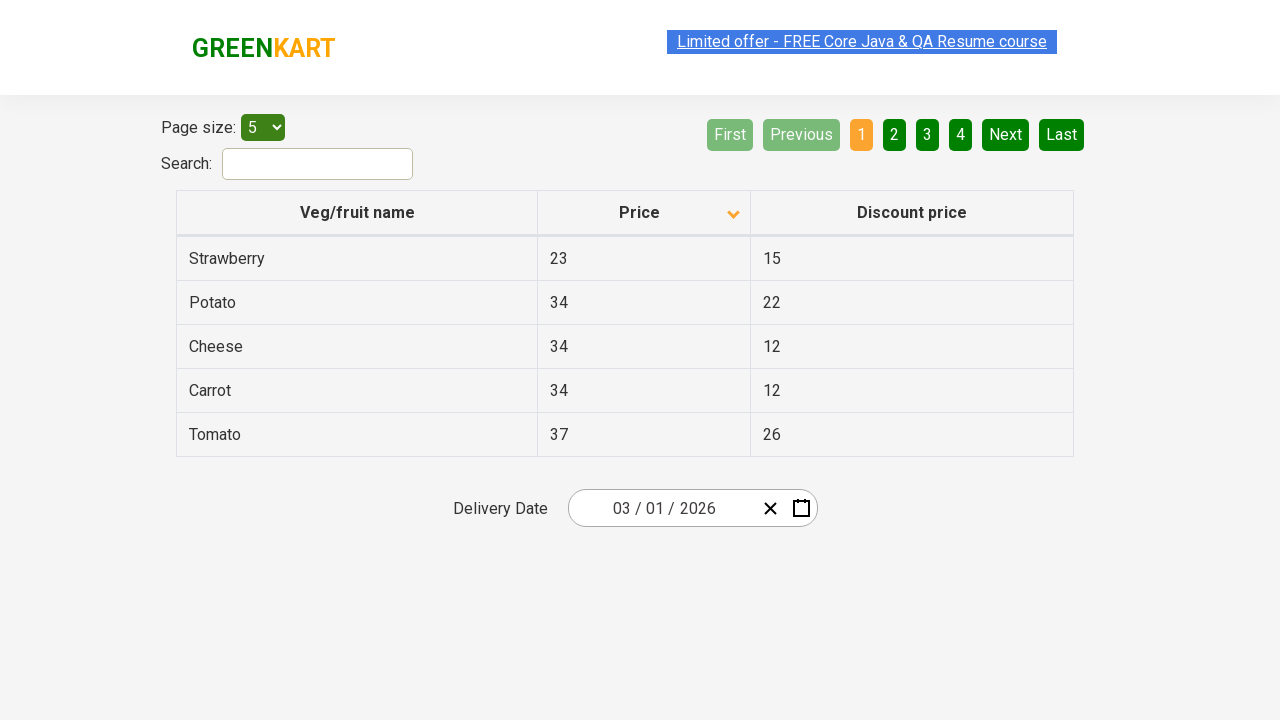